Tests browser scrolling functionality by performing various scroll operations on a page with nested scrolling frames

Starting URL: https://www.selenium.dev/selenium/web/scrolling_tests/frame_with_nested_scrolling_frame_out_of_view.html

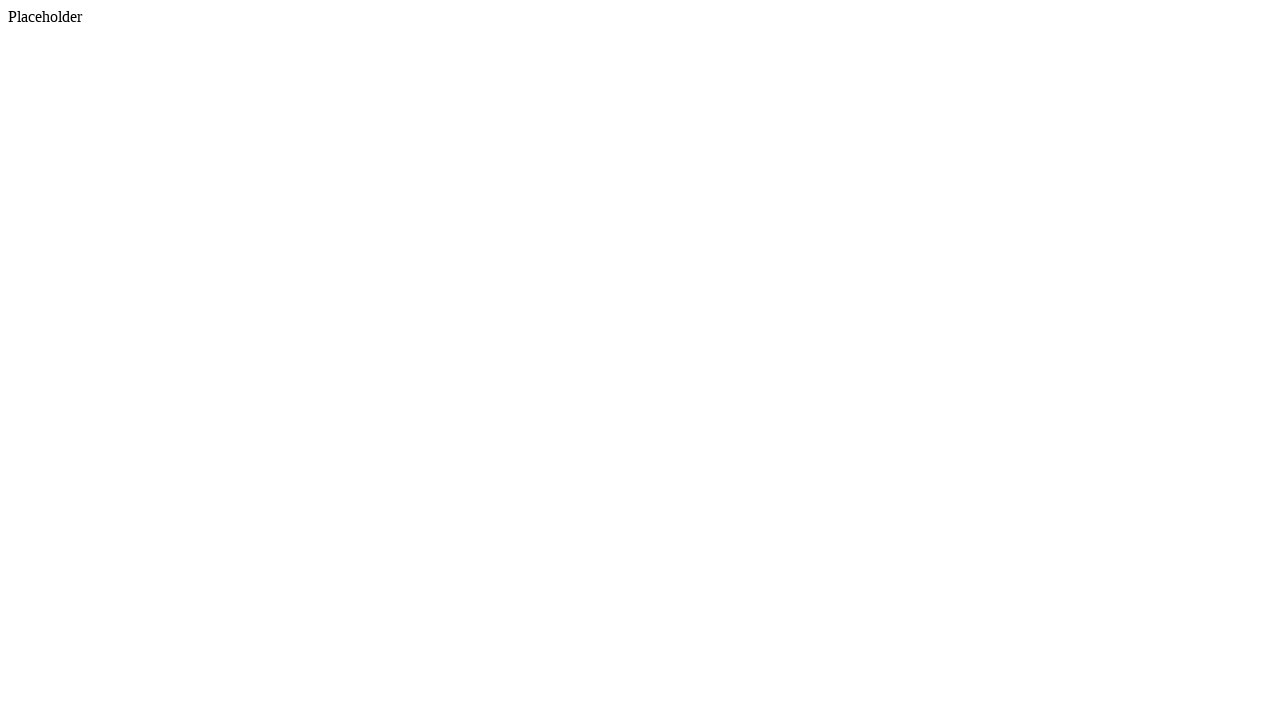

Scrolled down to position 1000px from top
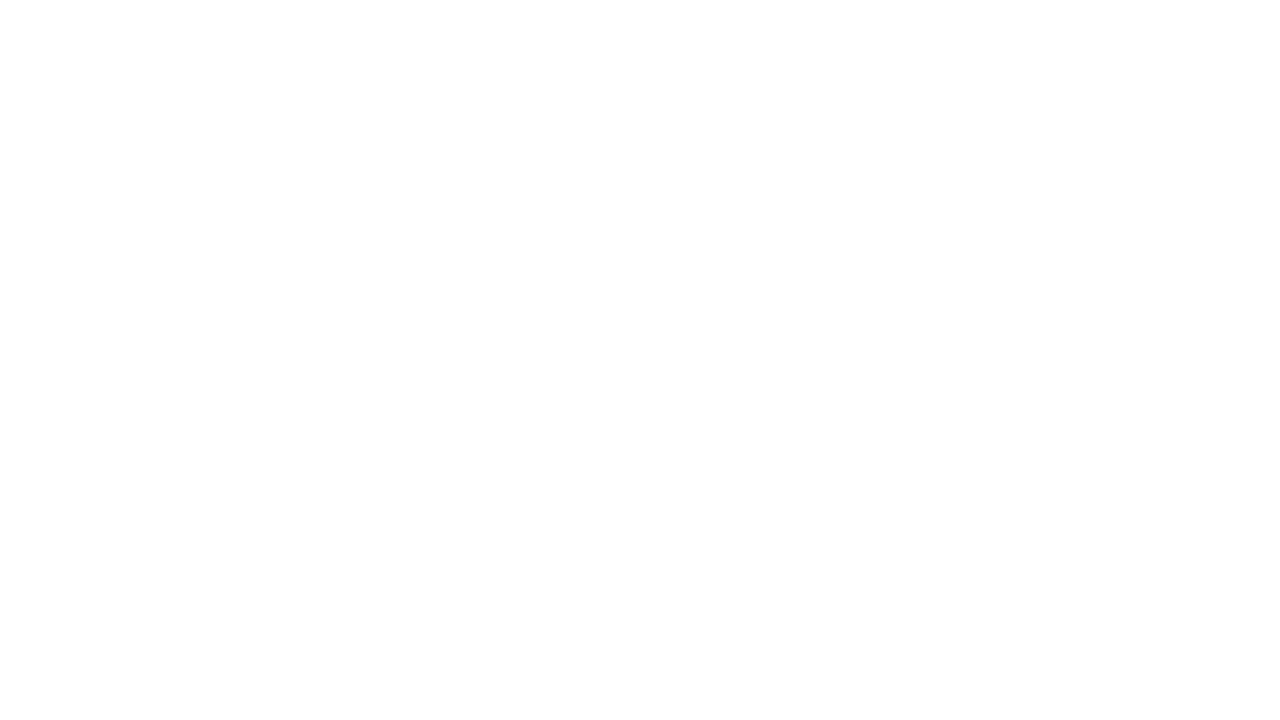

Scrolled down by 500px from current position
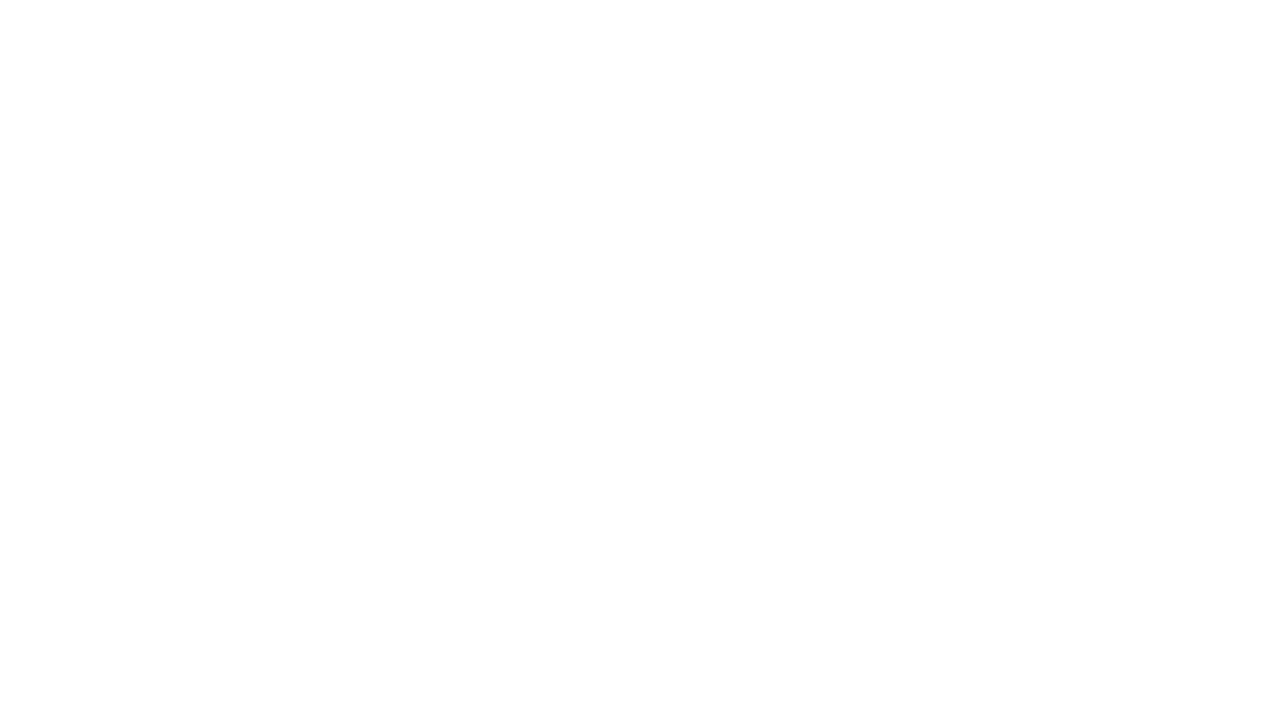

Scrolled up by 300px from current position
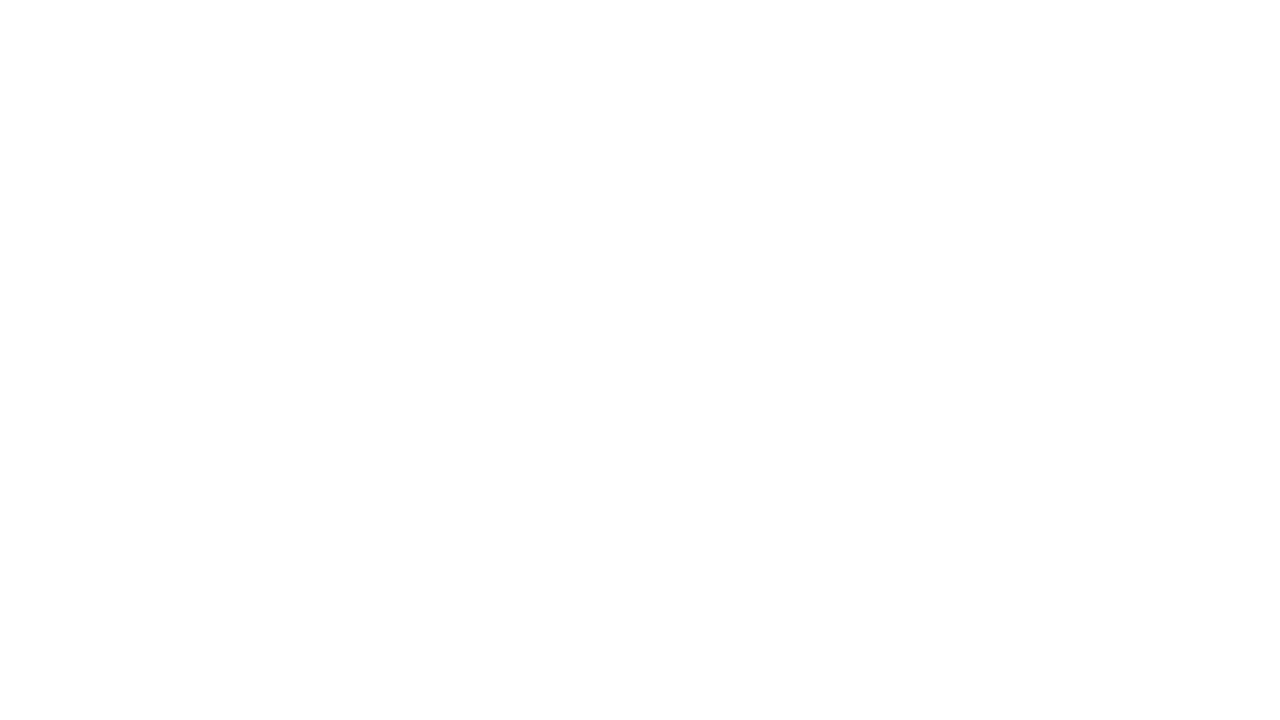

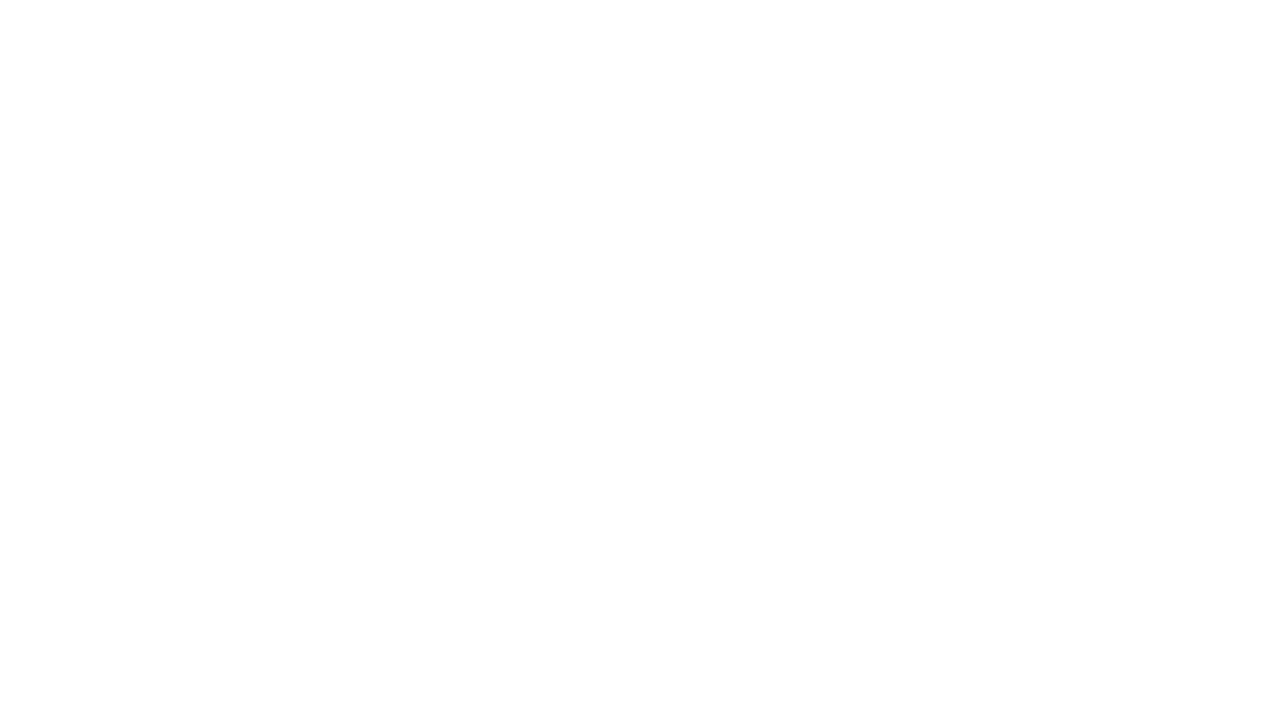